Tests selecting the female radio button option in a form

Starting URL: https://demoqa.com/automation-practice-form/

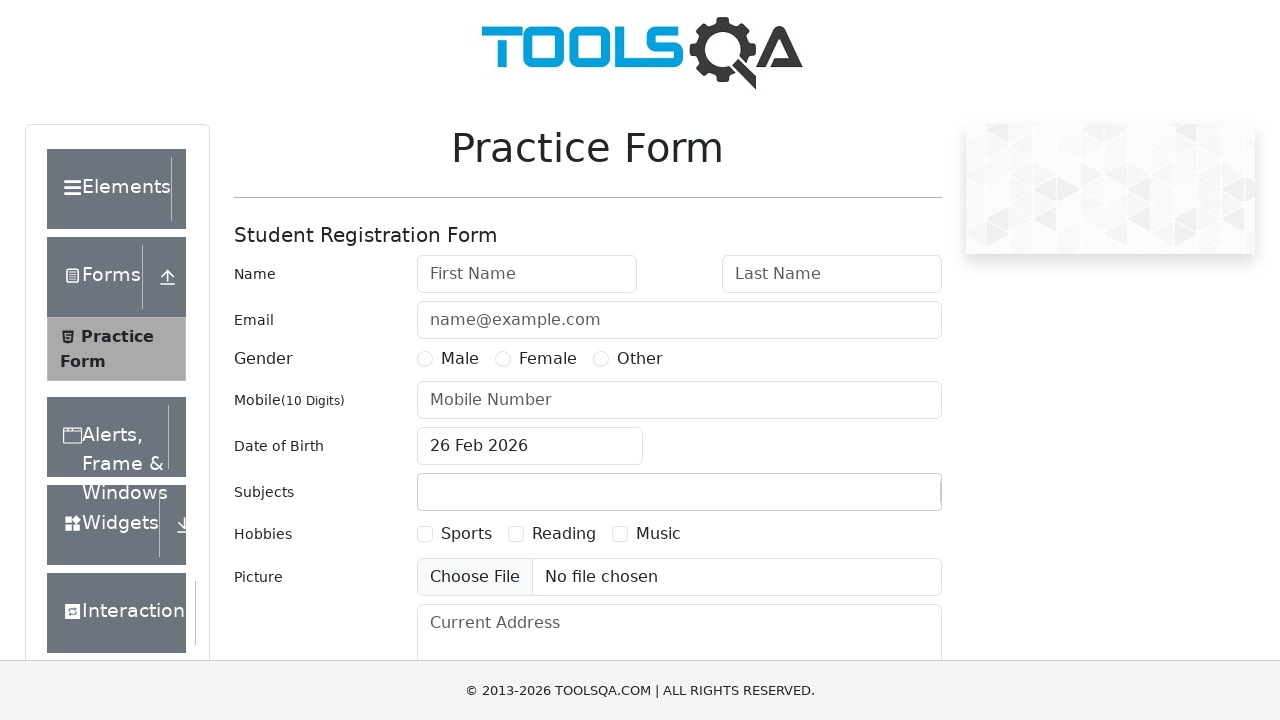

Navigated to automation practice form page
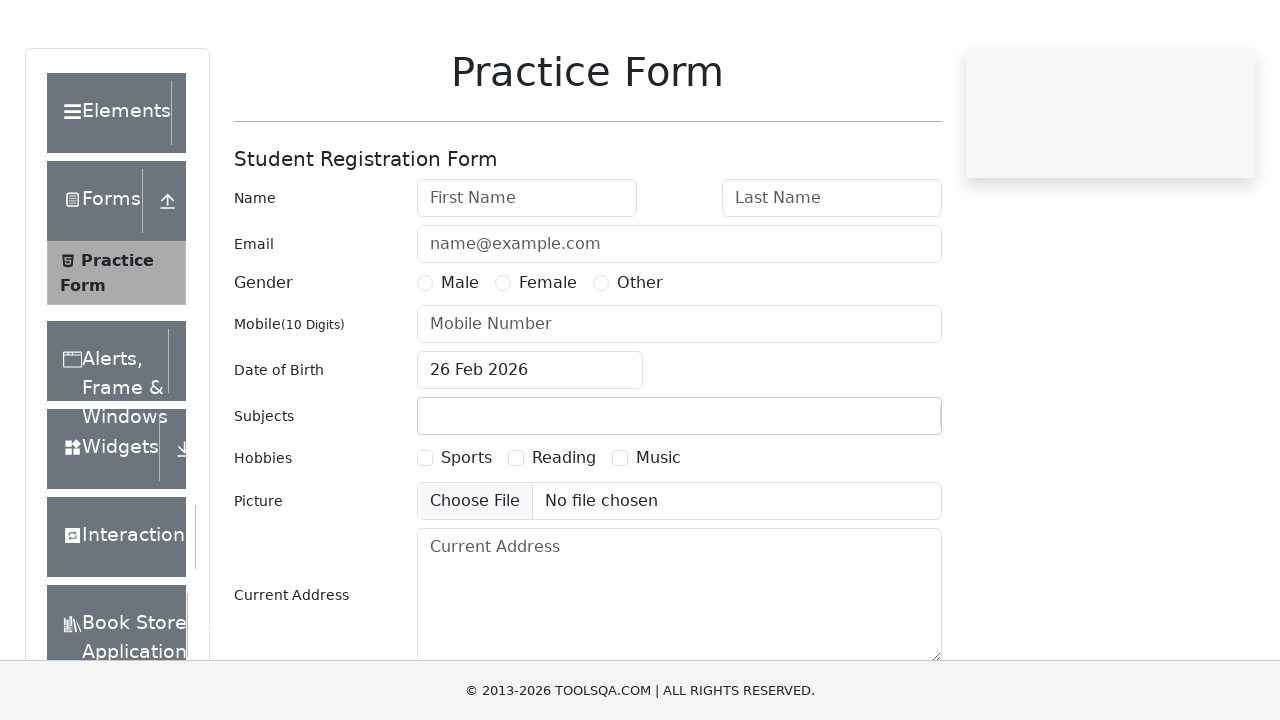

Clicked on Female radio button option at (503, 359) on input[value='Female']
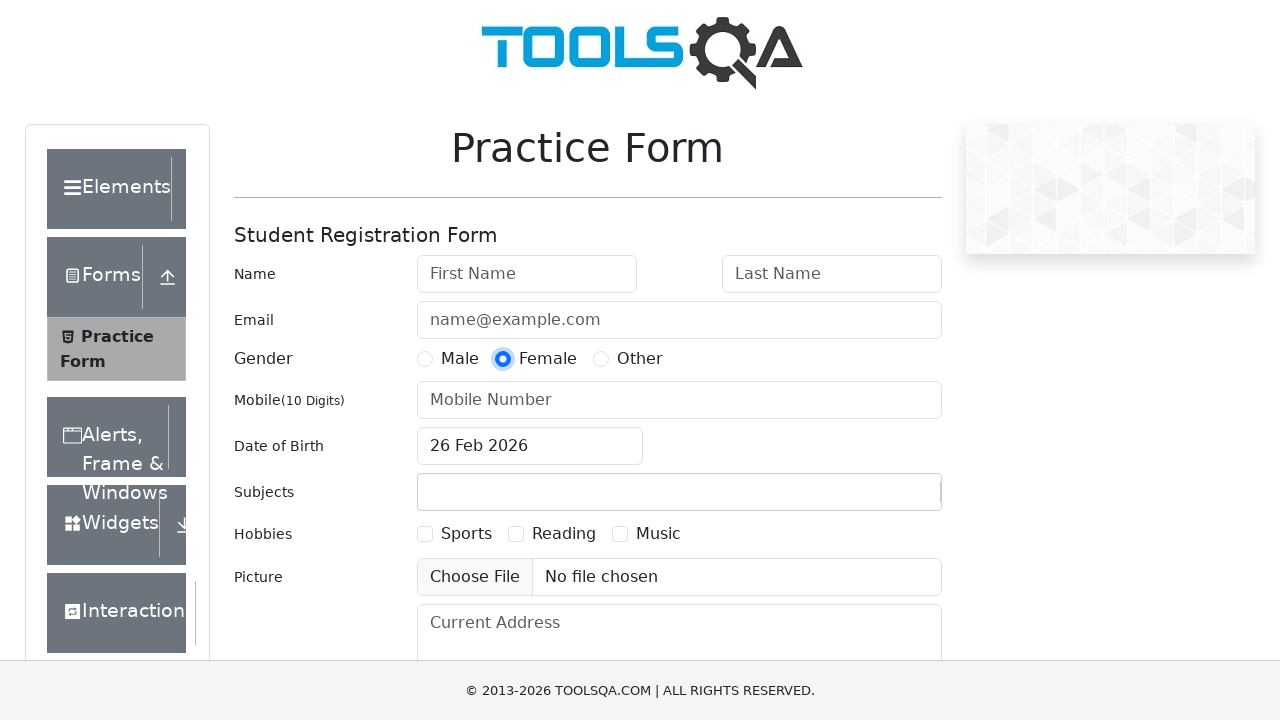

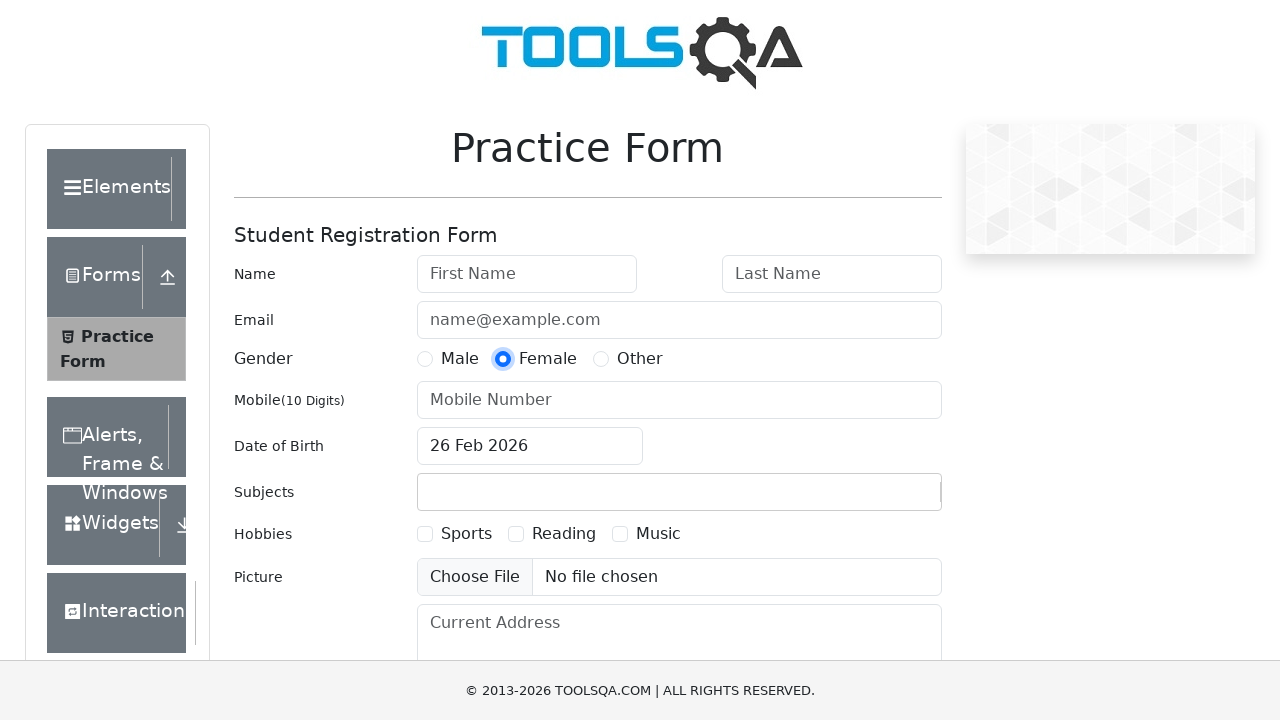